Navigates to the contact page, fills out the contact form with name, email, phone and message, submits it, and verifies the confirmation message appears

Starting URL: https://practice.sdetunicorns.com/

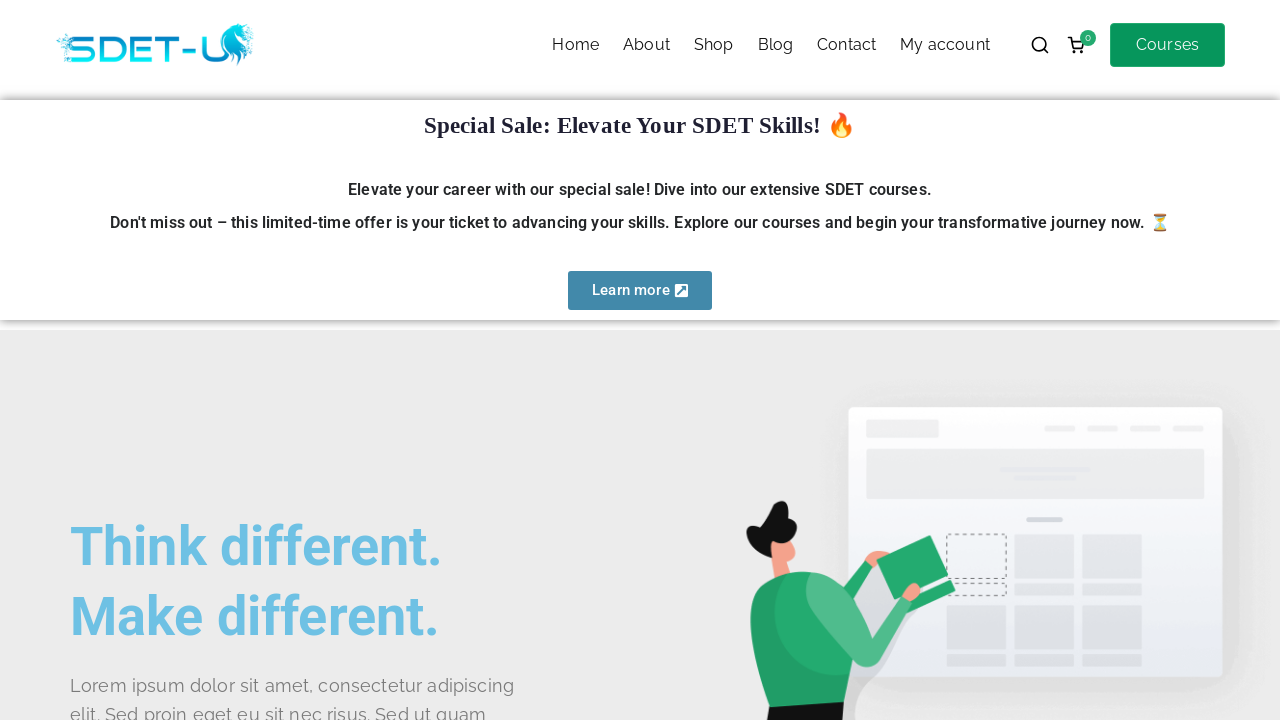

Clicked on Contact menu item at (847, 45) on #menu-item-493
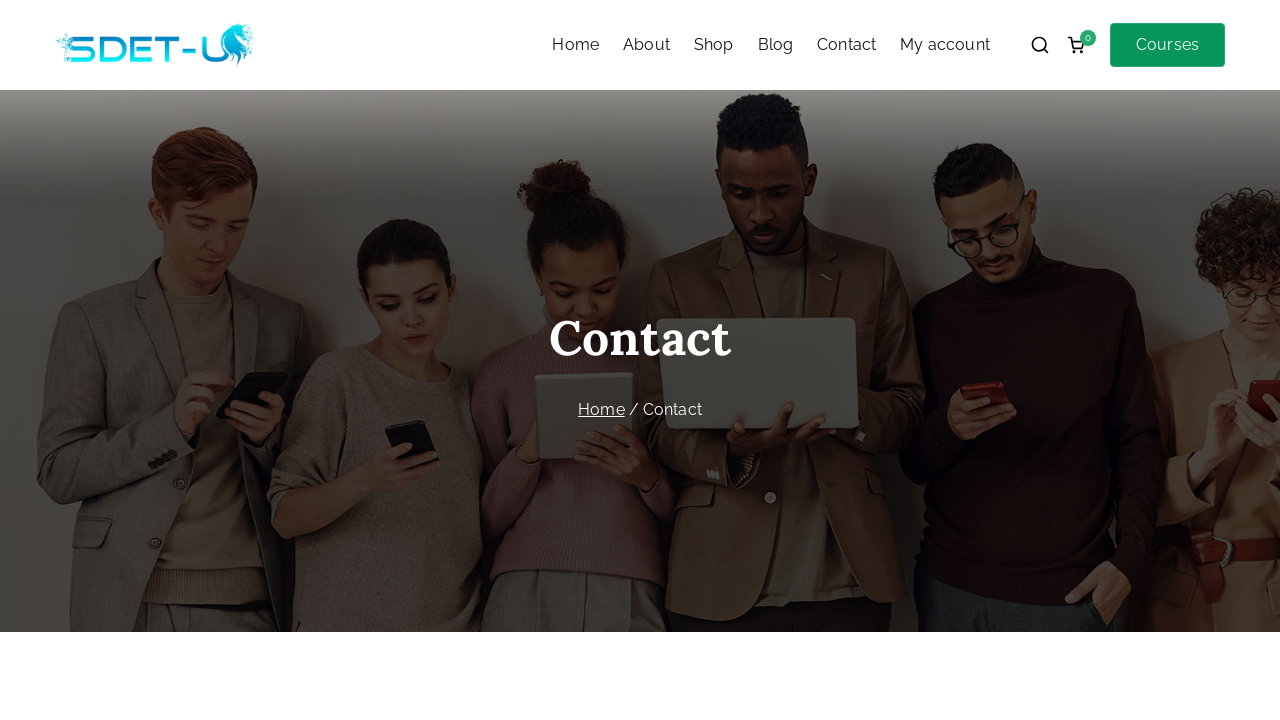

Filled name field with 'Marcus Thompson' on #evf-277-field_ys0GeZISRs-1
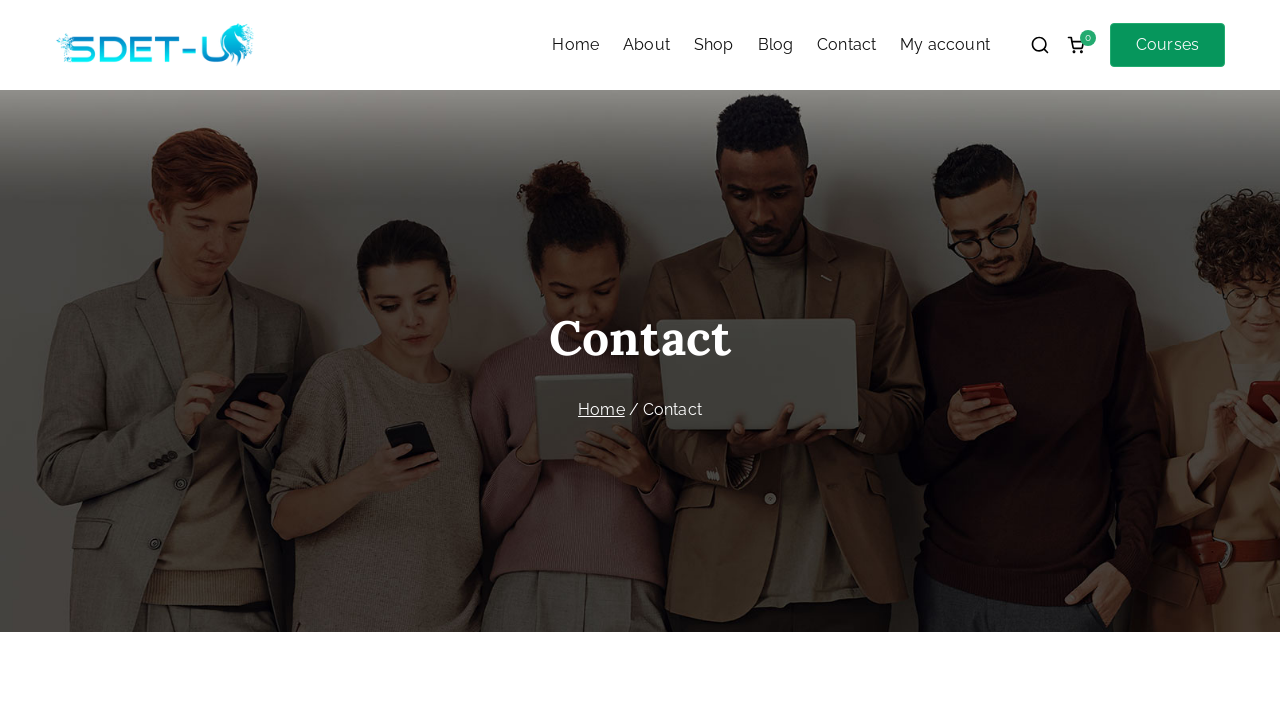

Filled email field with 'marcus.thompson@example.com' on #evf-277-field_LbH5NxasXM-2
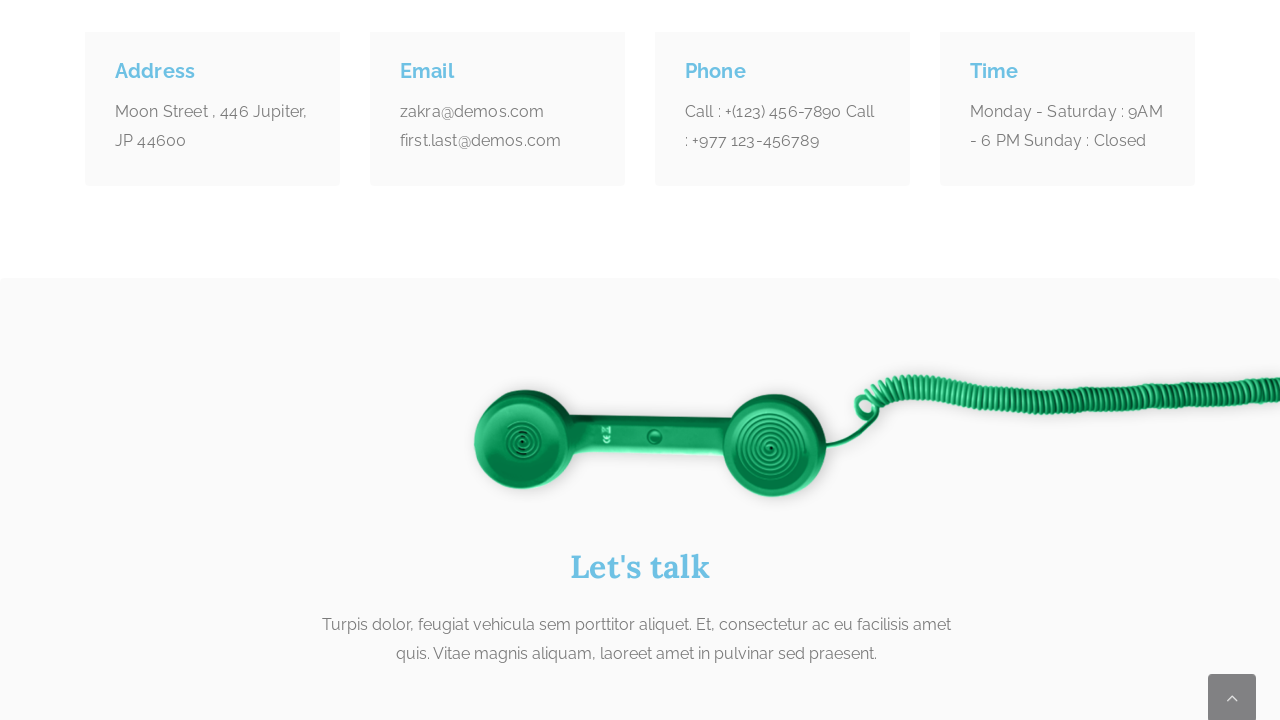

Filled phone field with '5551234567' on #evf-277-field_66FR384cge-3
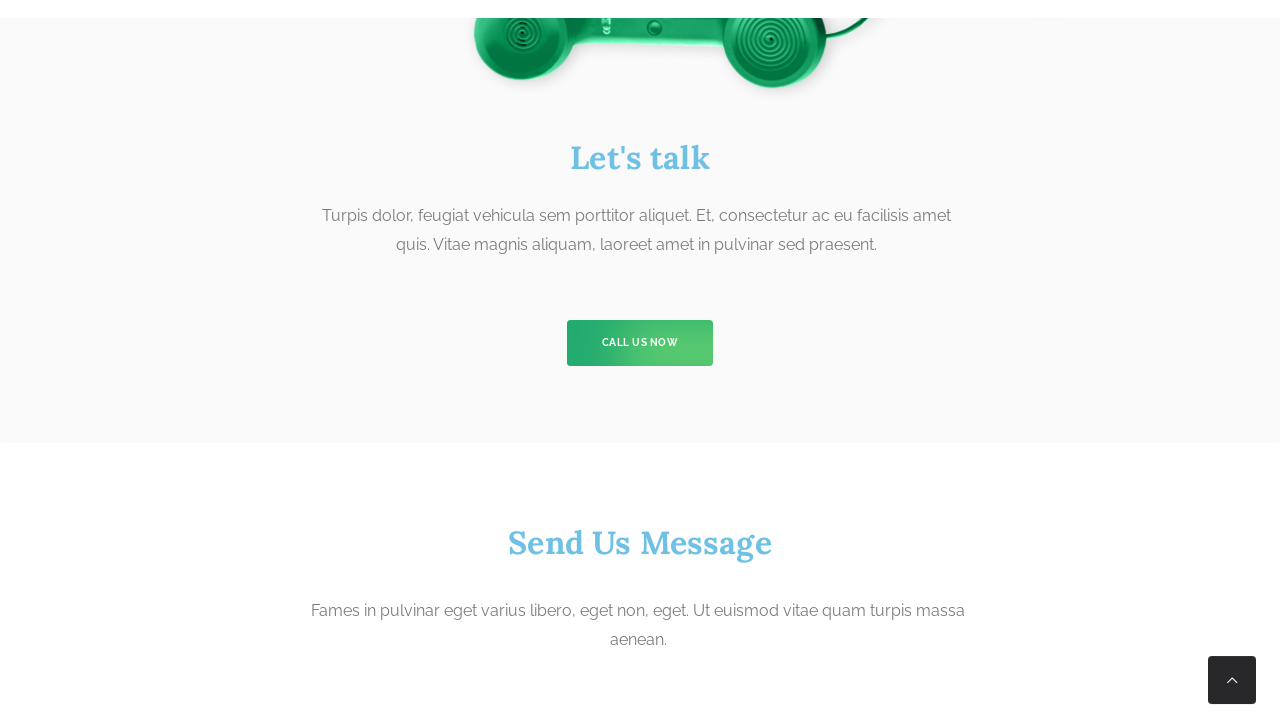

Filled message field with 'Hello, I have a question about your services.' on #evf-277-field_yhGx3FOwr2-4
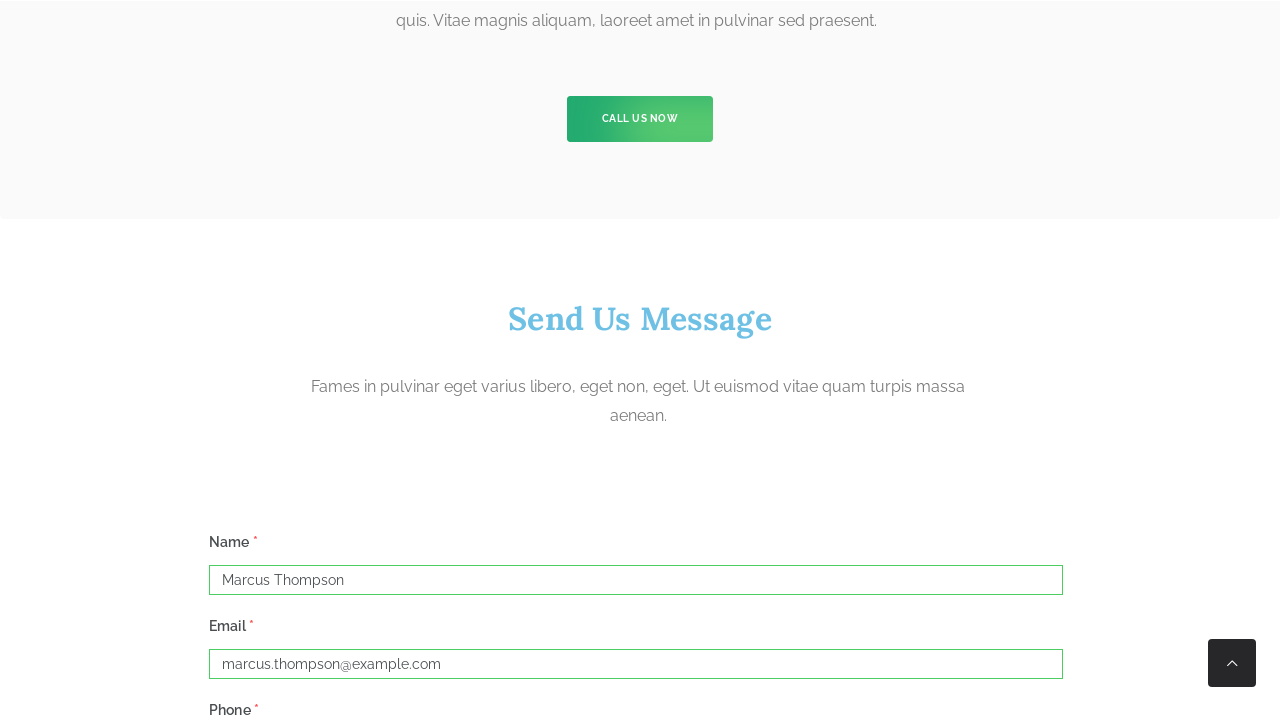

Clicked submit button to send the contact form at (252, 697) on button[type=submit]
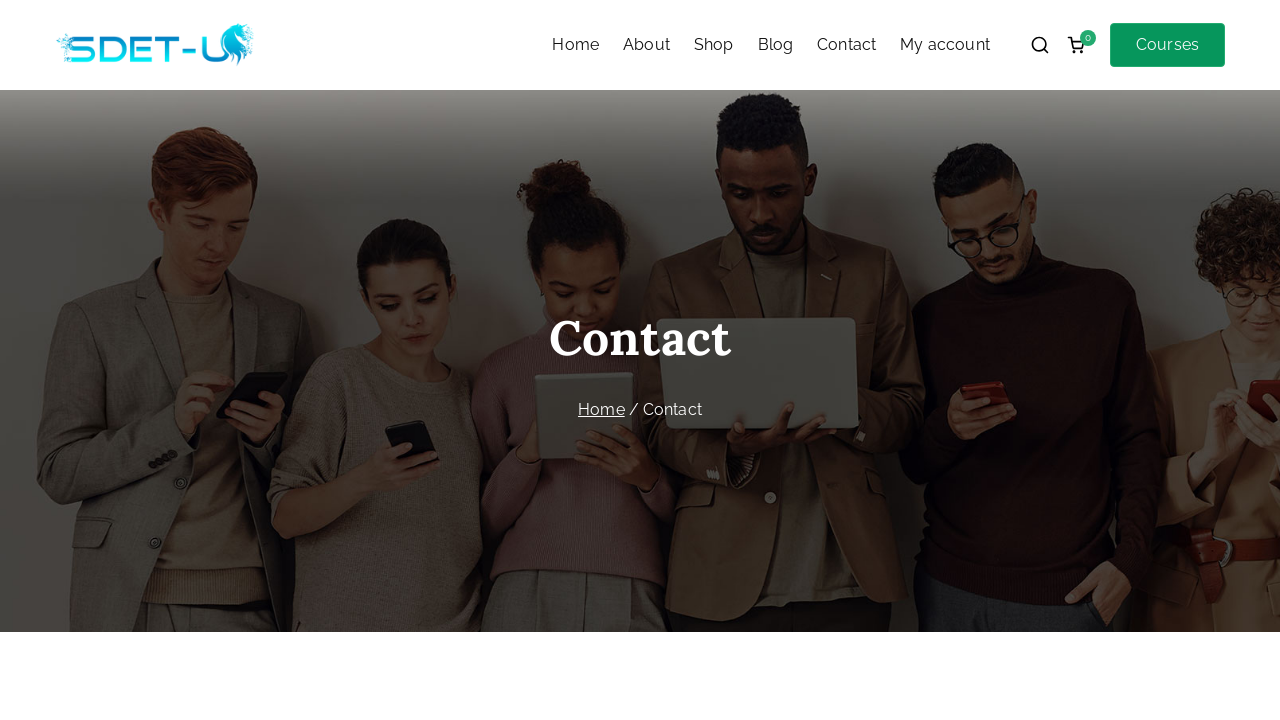

Verified confirmation message is visible
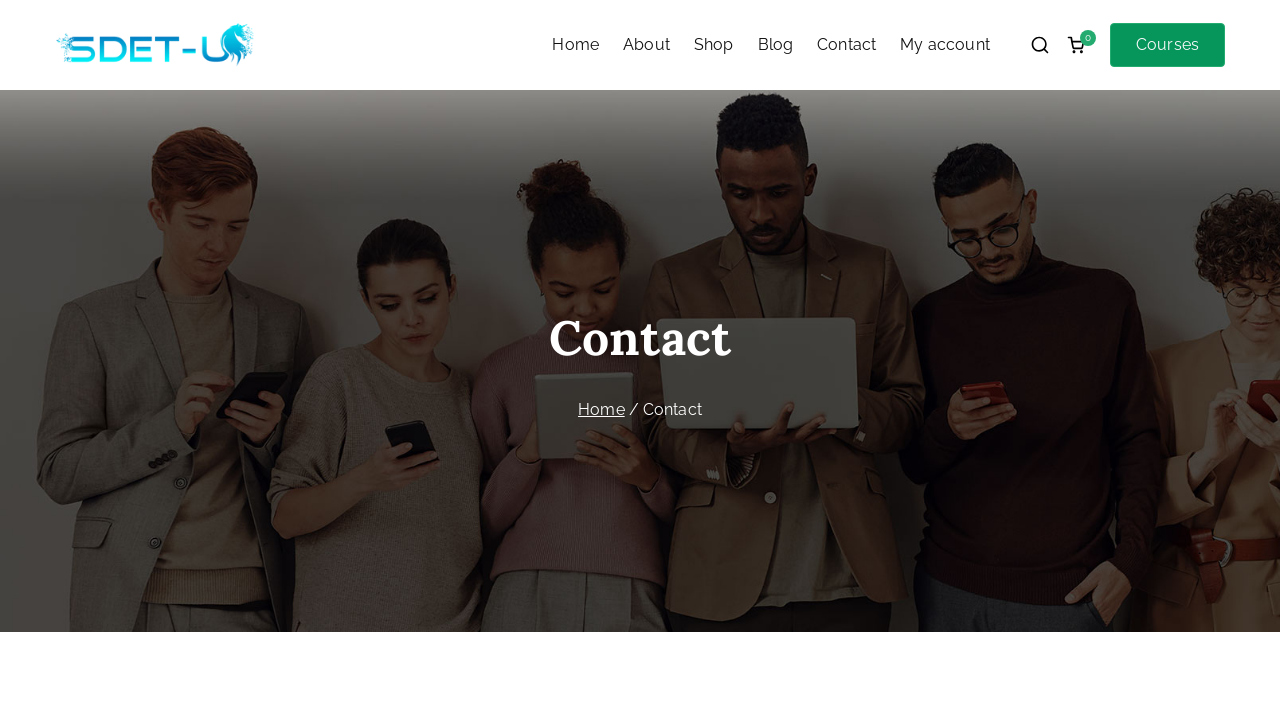

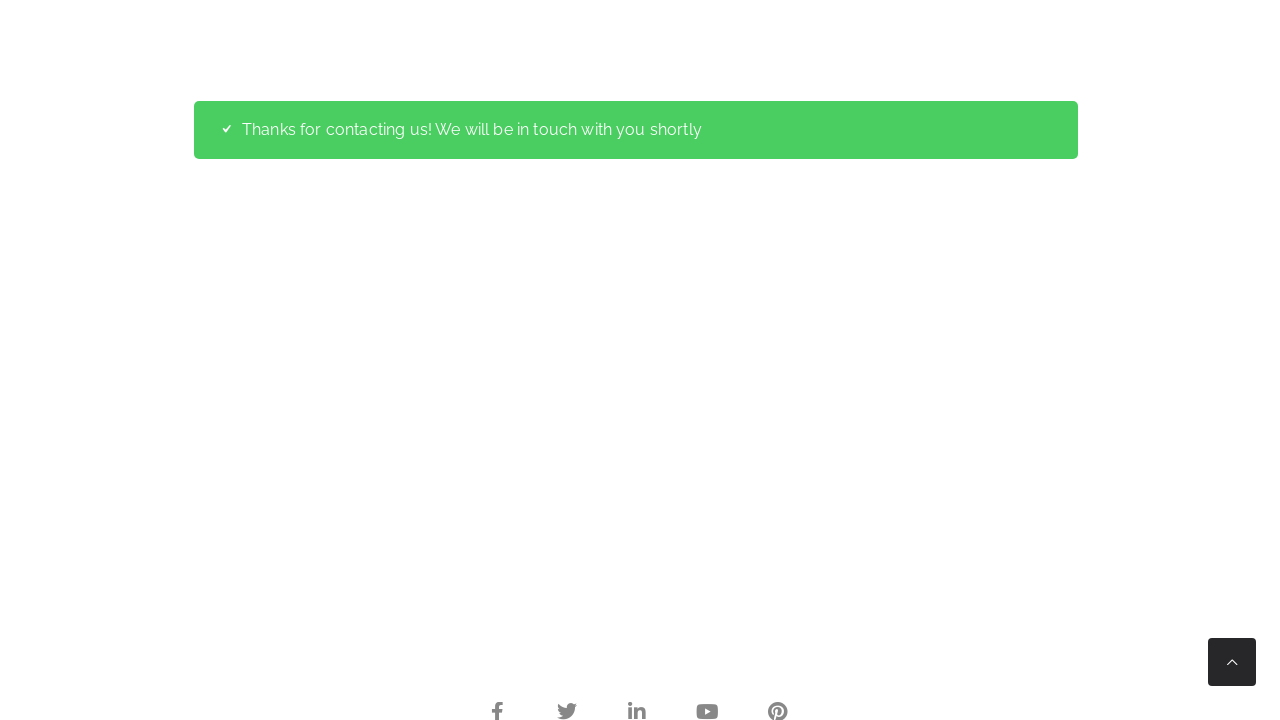